Tests jQuery UI autocomplete functionality by navigating to the autocomplete demo page, switching to the demo iframe, and entering text in the autocomplete field

Starting URL: https://www.jqueryui.com

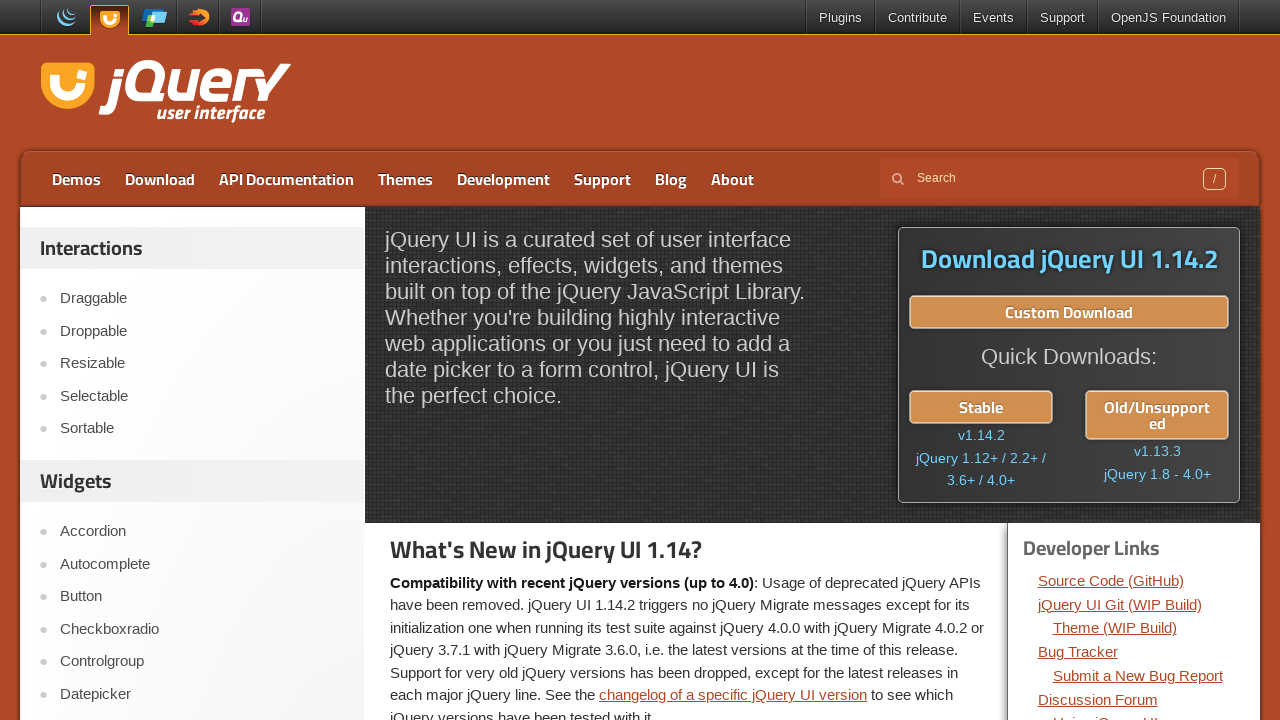

Clicked on Autocomplete link to navigate to the demo page at (202, 564) on a:has-text('Autocomplete')
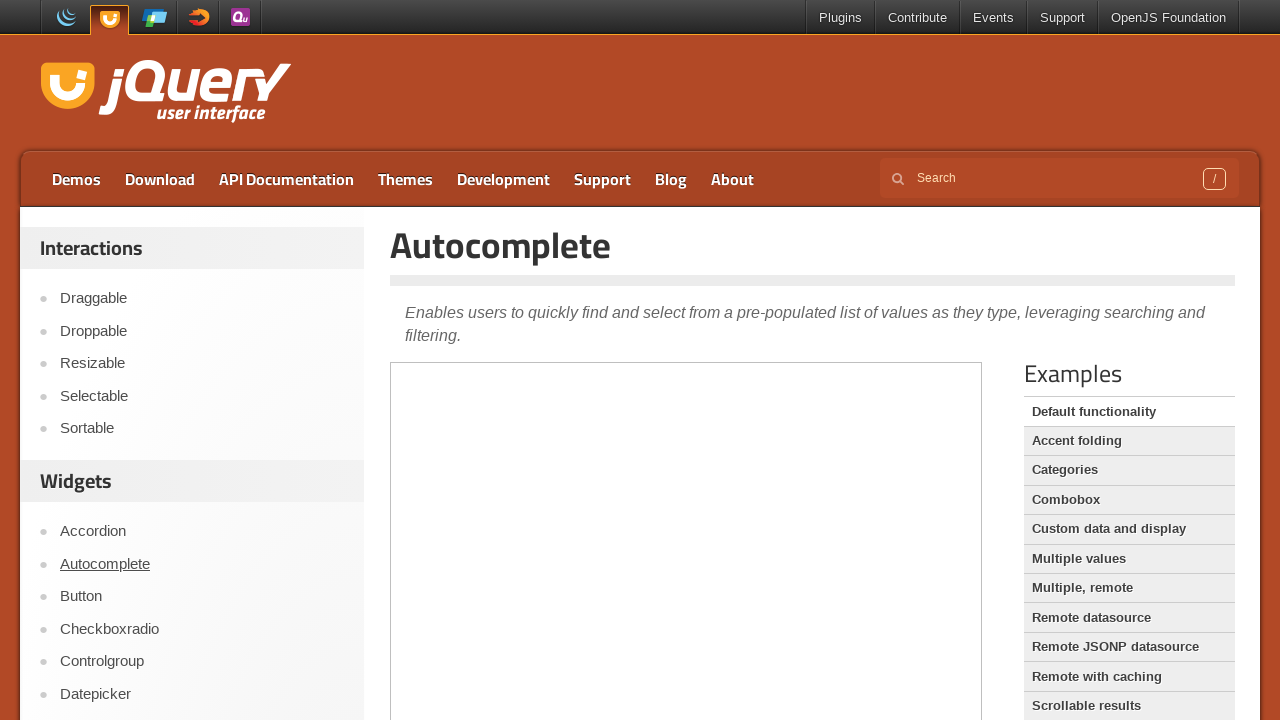

Demo iframe loaded and became visible
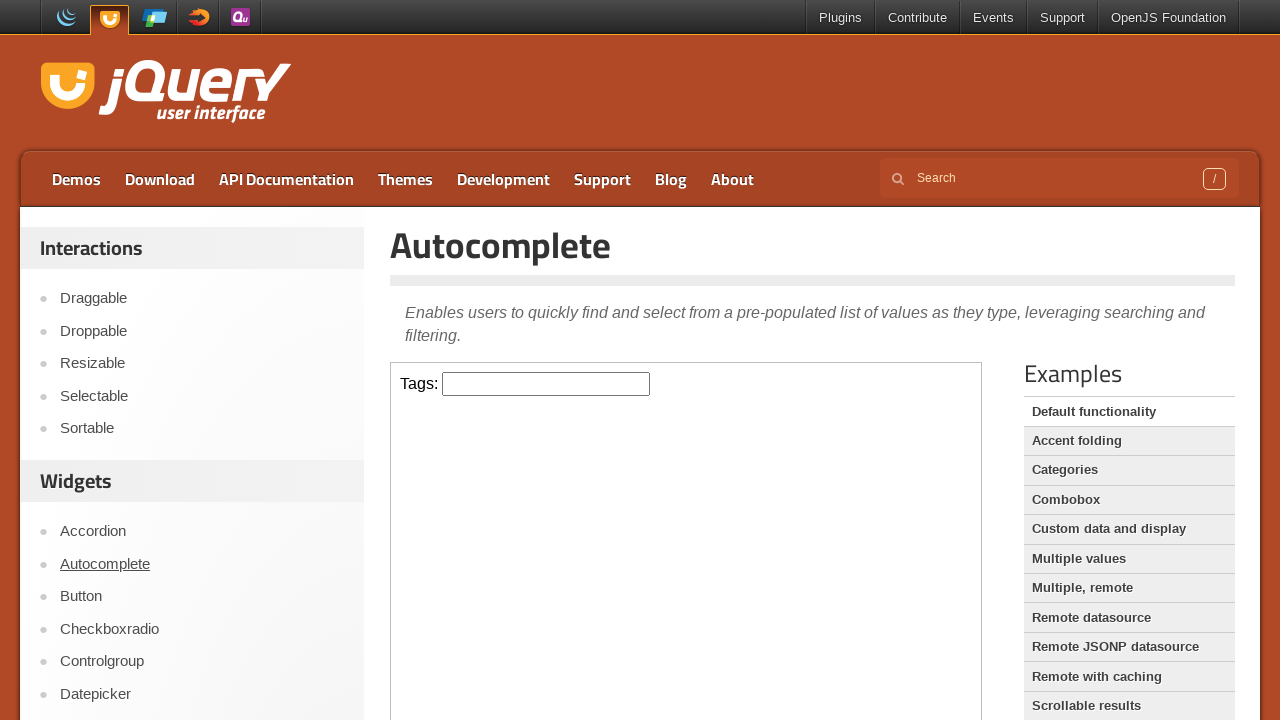

Located the demo iframe for interaction
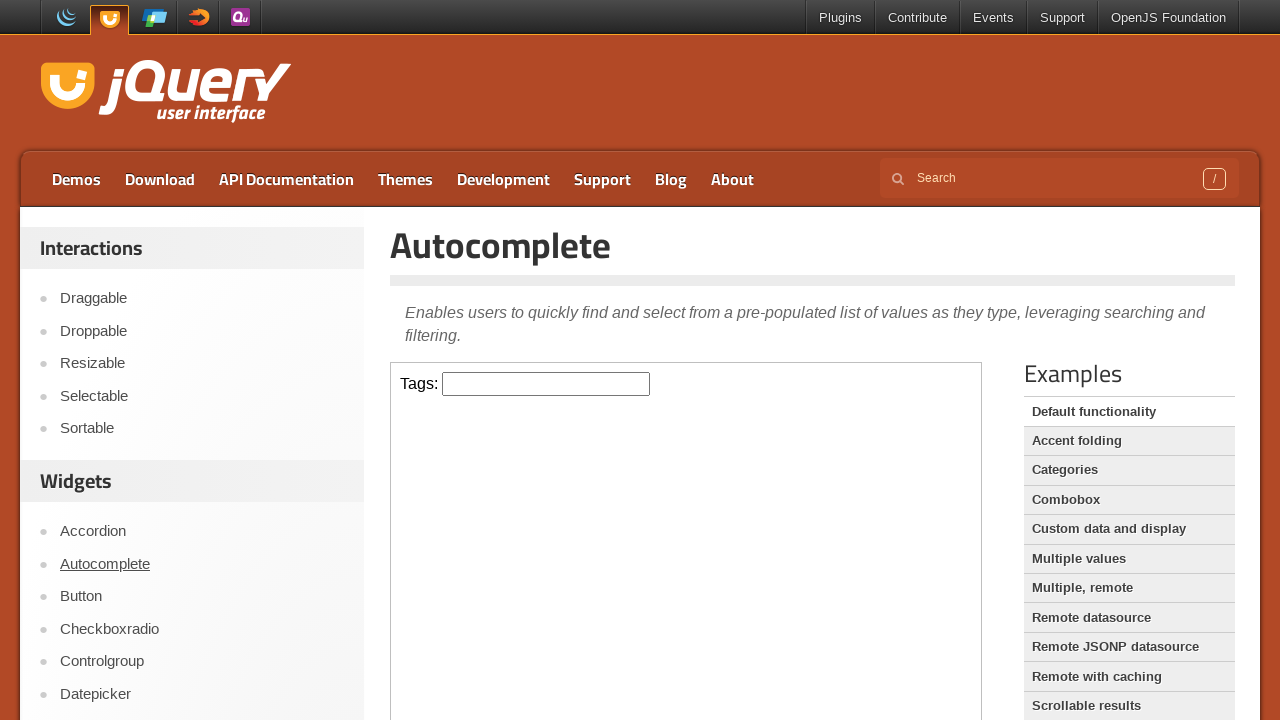

Entered 'Selenium' in the autocomplete field on iframe.demo-frame >> internal:control=enter-frame >> #tags
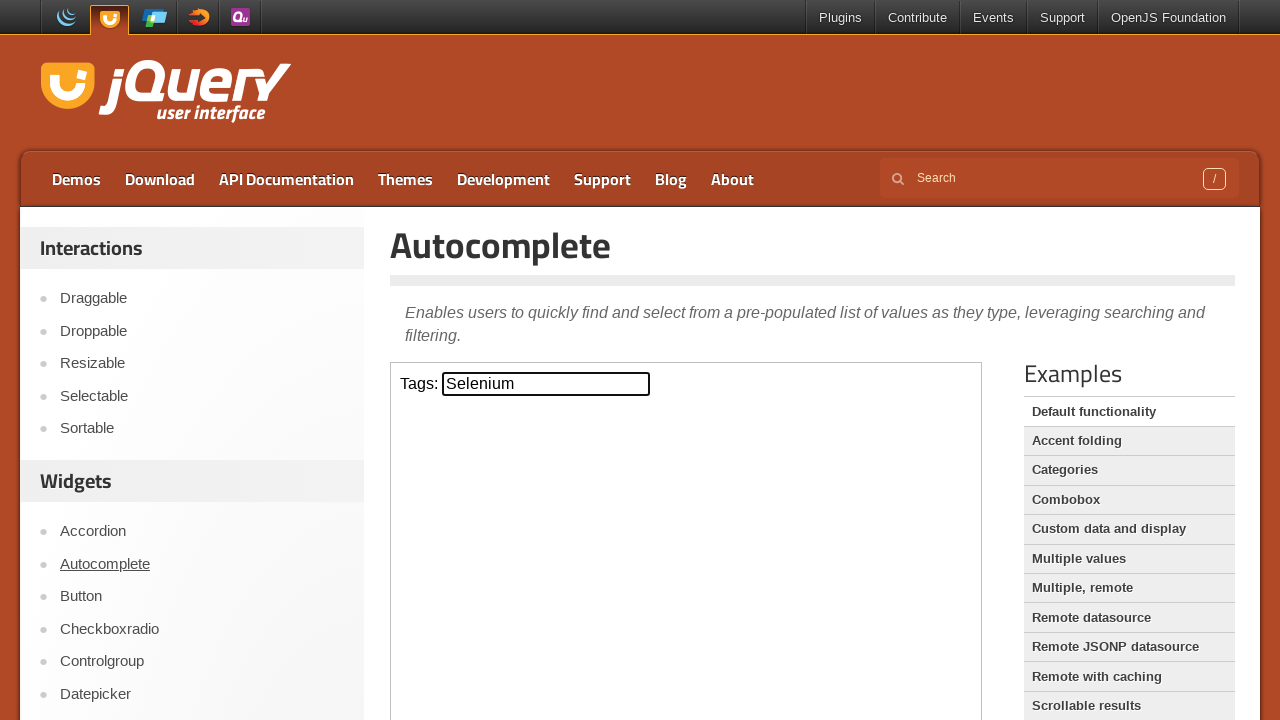

Waited 2 seconds for autocomplete suggestions to appear
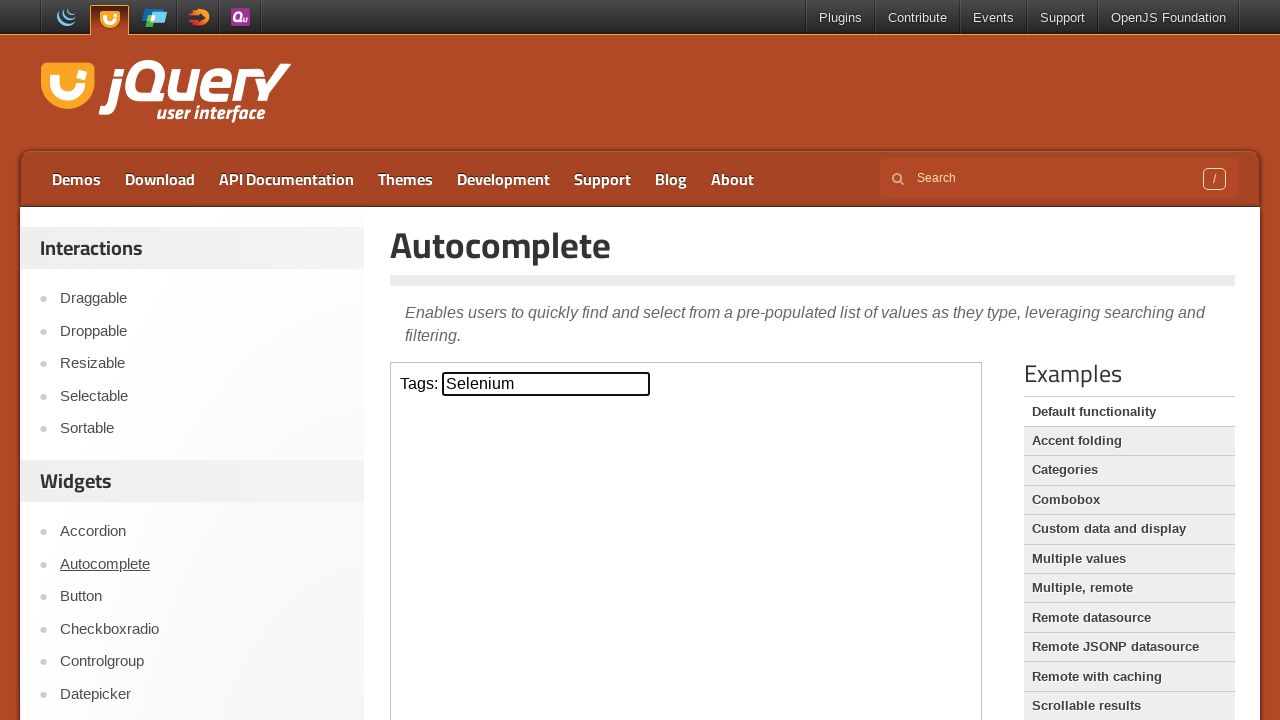

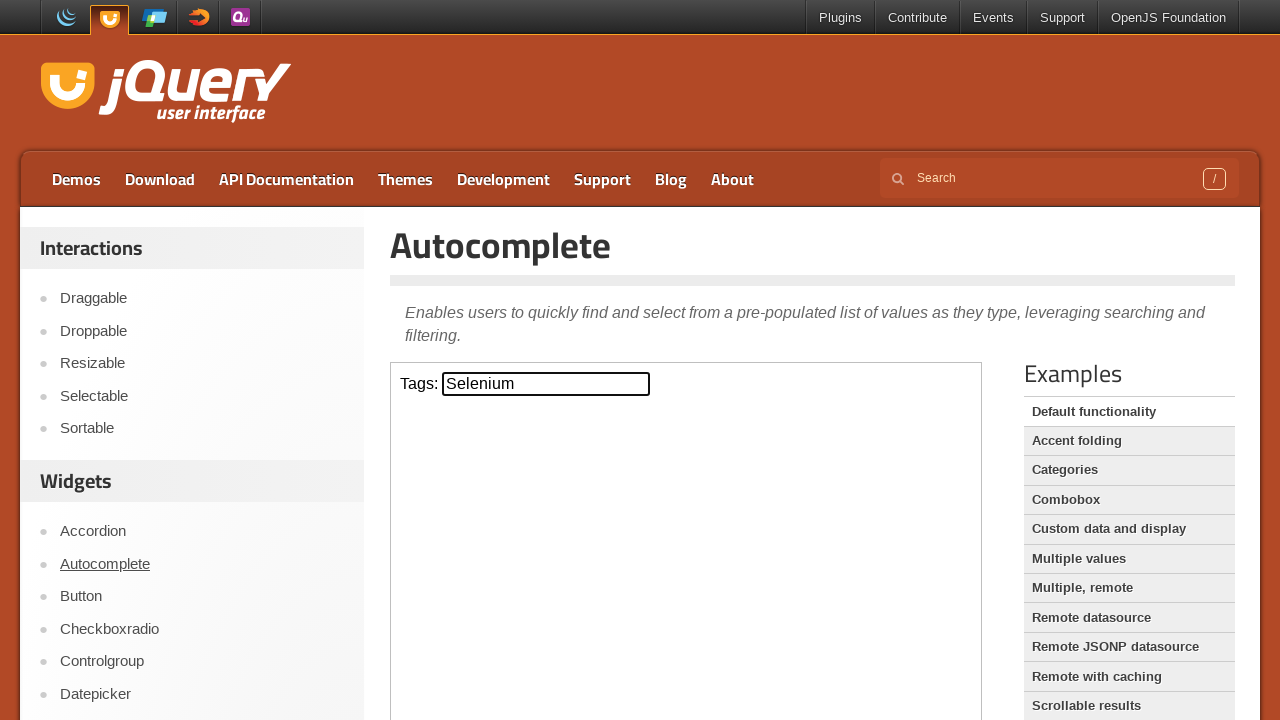